Tests various form controls on a practice page including radio buttons, checkboxes, hide/show functionality, and button enabling/disabling

Starting URL: https://www.letskodeit.com/practice

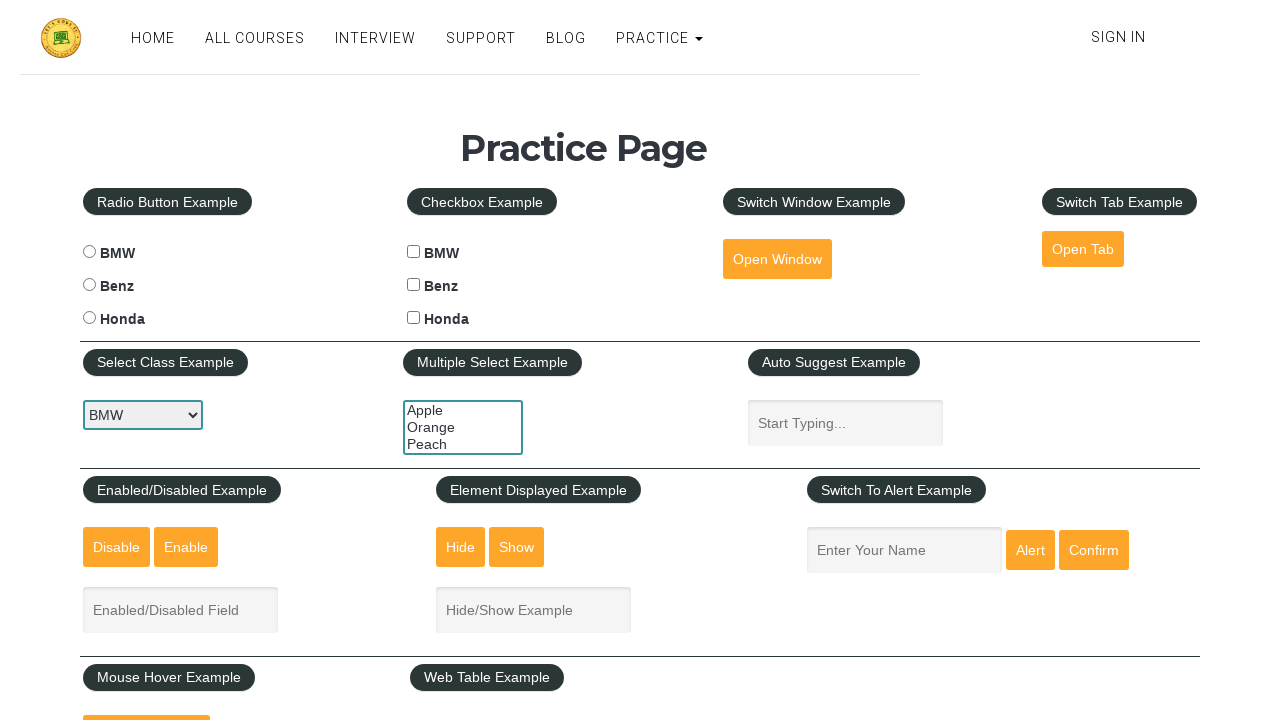

Clicked Honda radio button at (89, 318) on #hondaradio
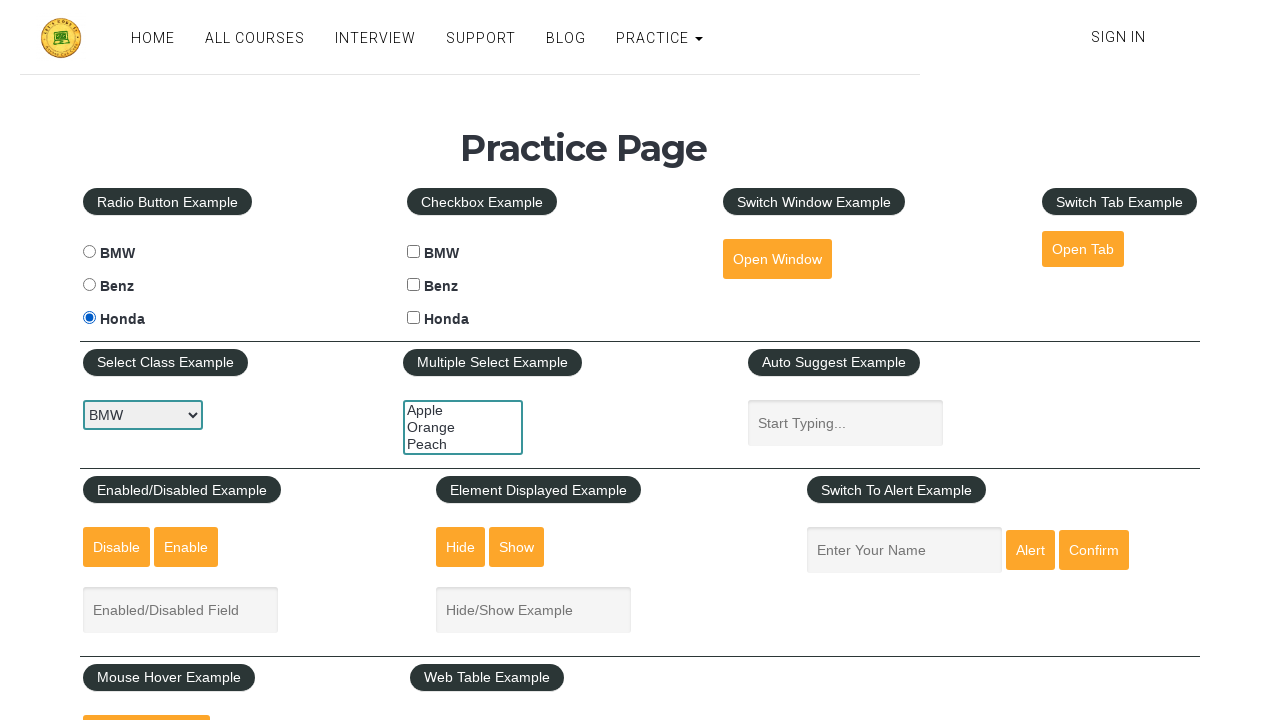

Clicked BMW checkbox at (414, 252) on #bmwcheck
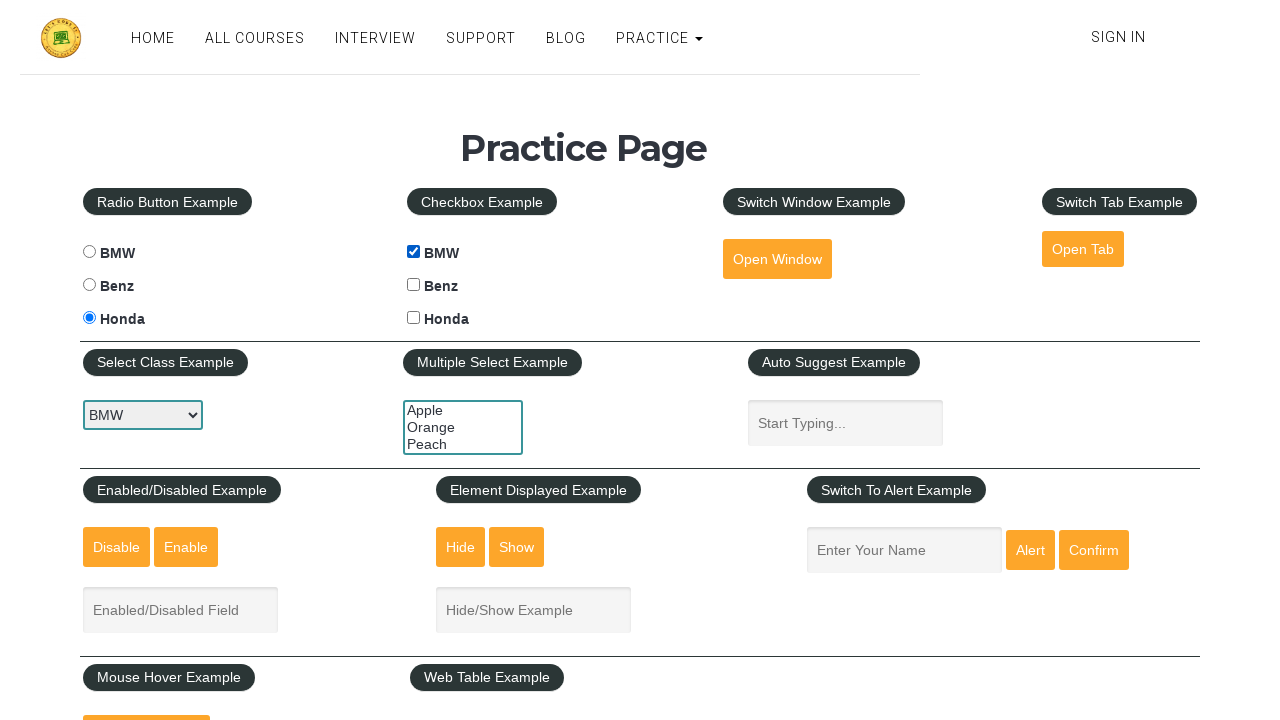

Clicked Honda checkbox at (414, 318) on #hondacheck
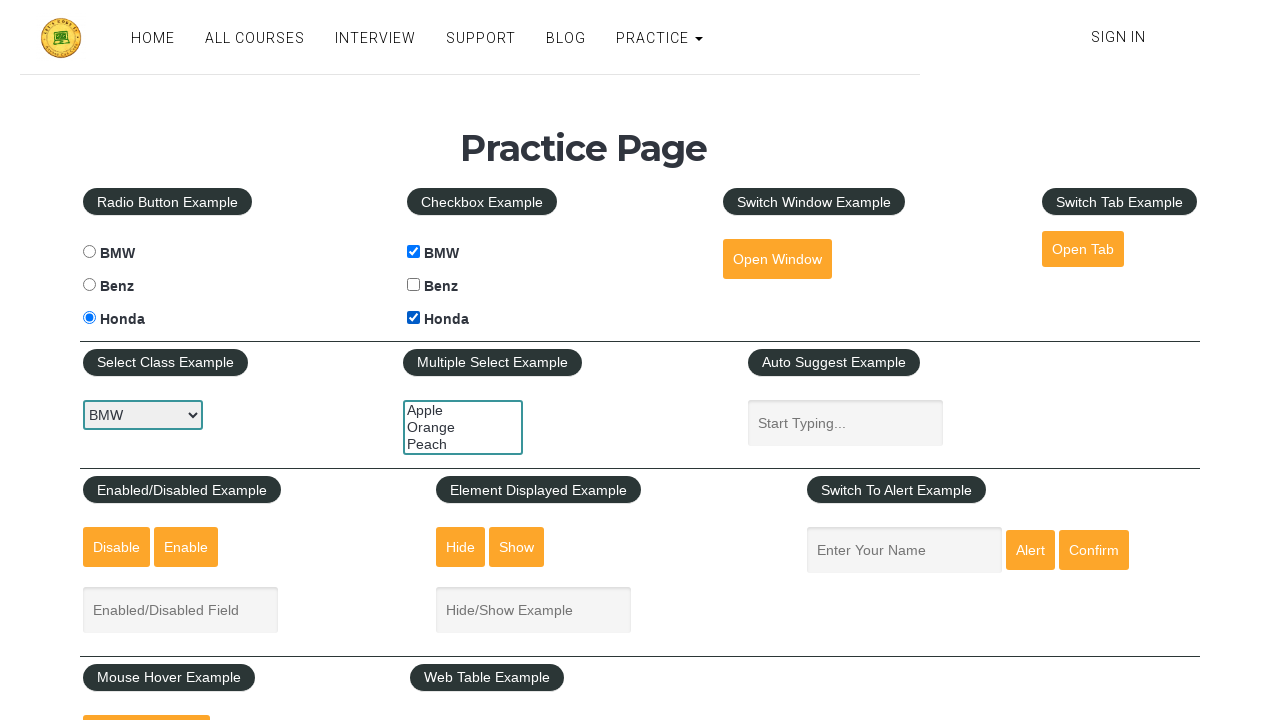

Clicked hide button to hide the text box at (461, 547) on #hide-textbox
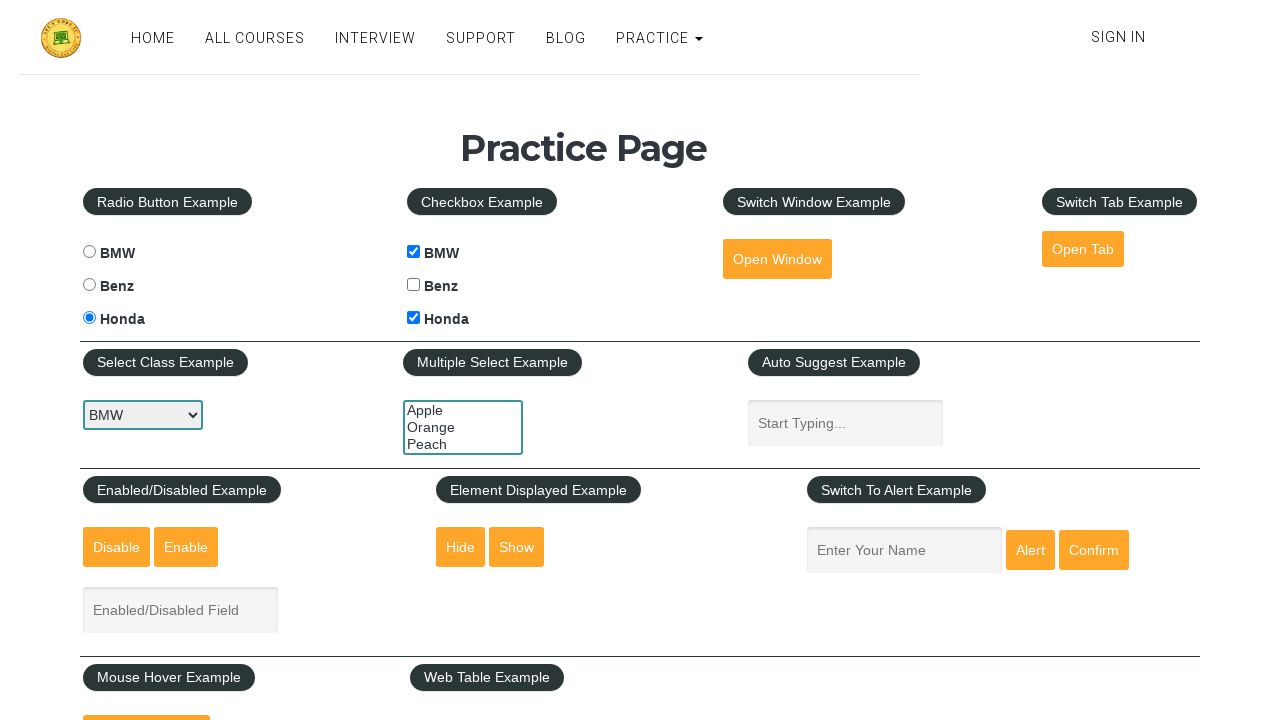

Clicked disable button to disable the input field at (116, 547) on #disabled-button
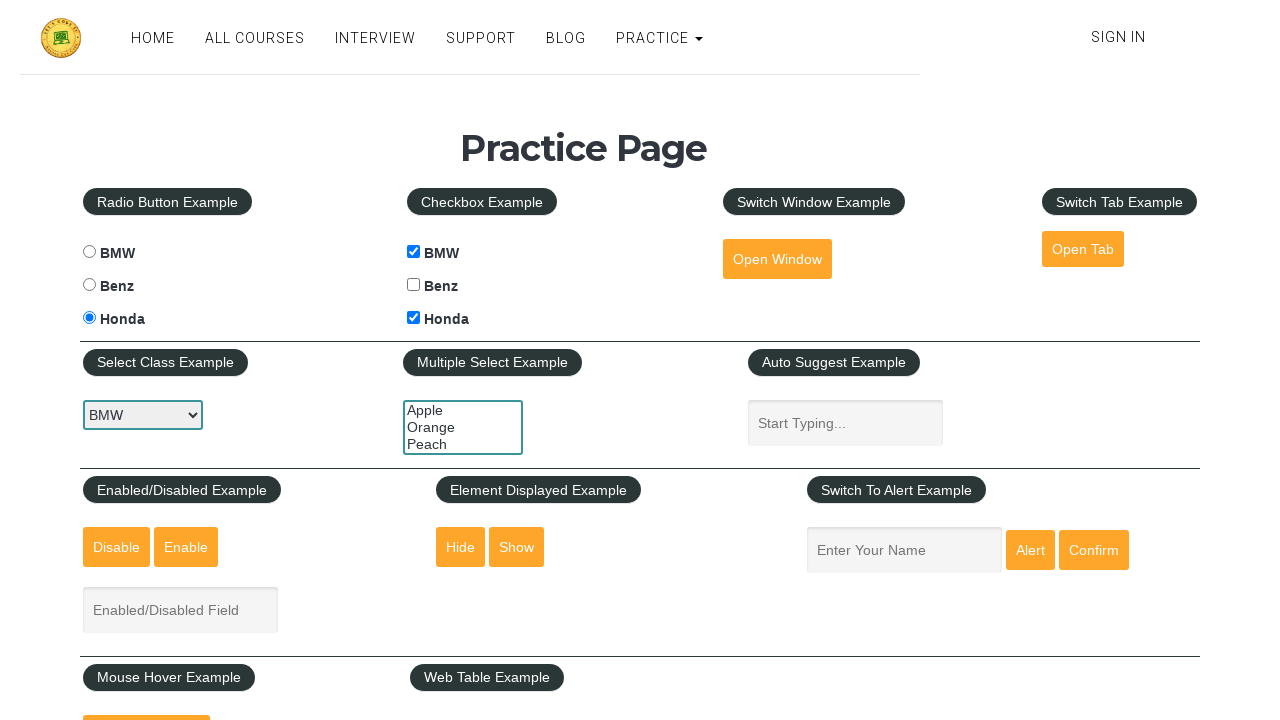

Refreshed the page
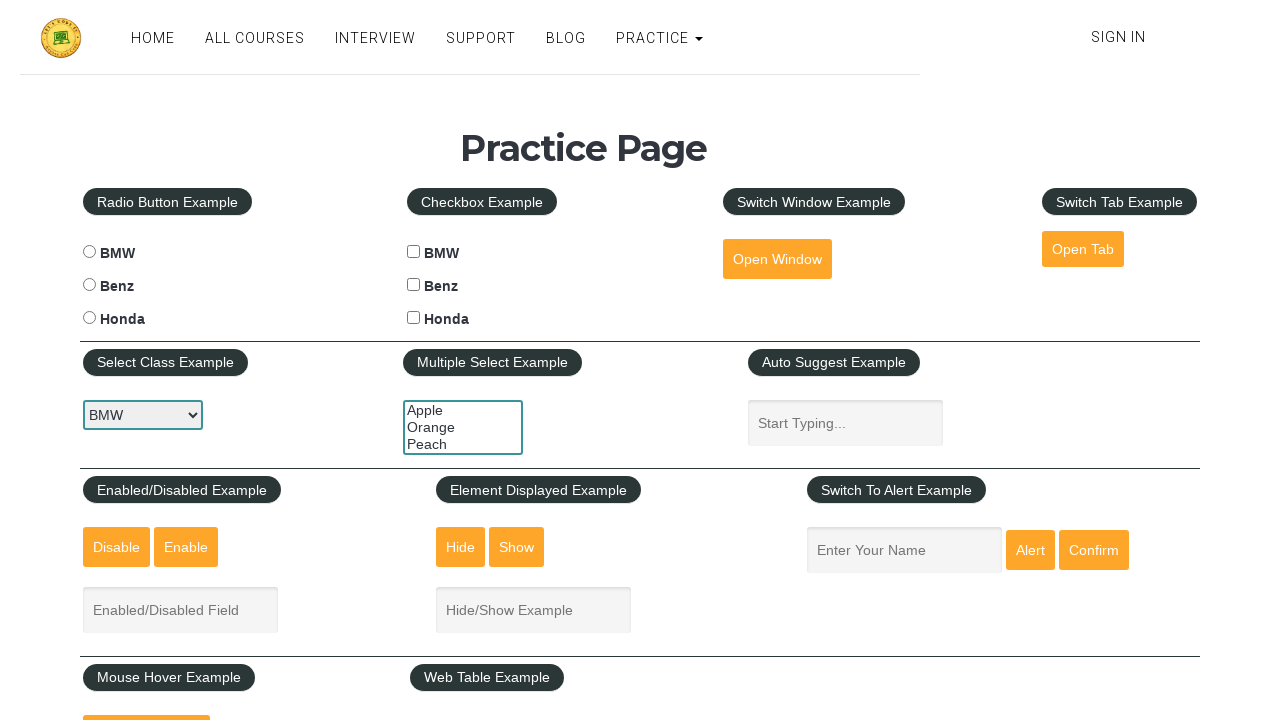

Navigated back to previous page
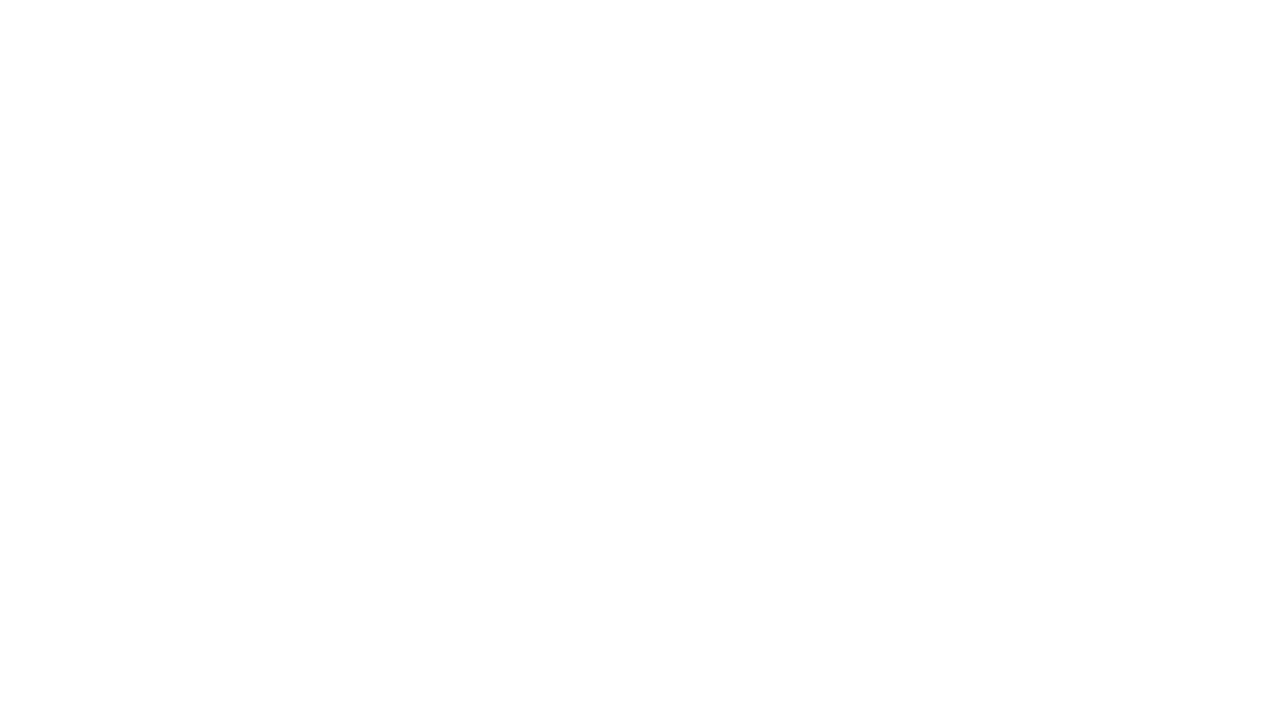

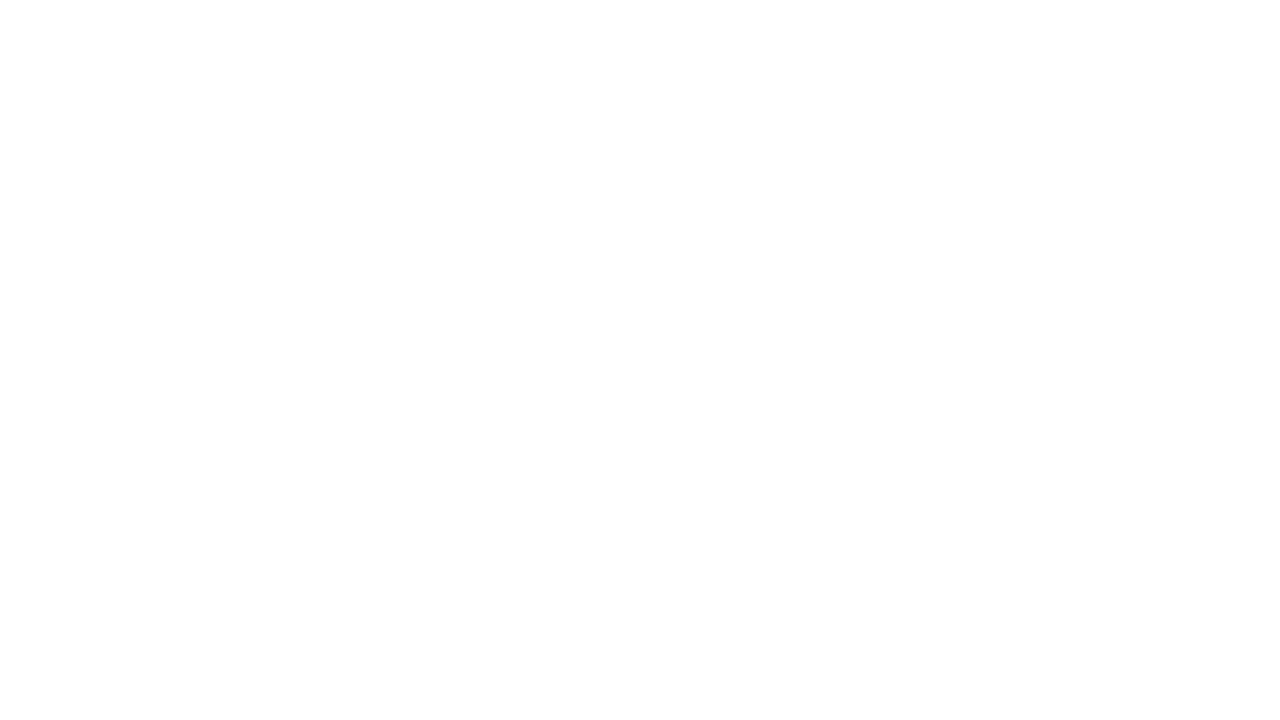